Tests dropdown selection functionality by selecting an option from a dropdown menu.

Starting URL: https://the-internet.herokuapp.com/dropdown

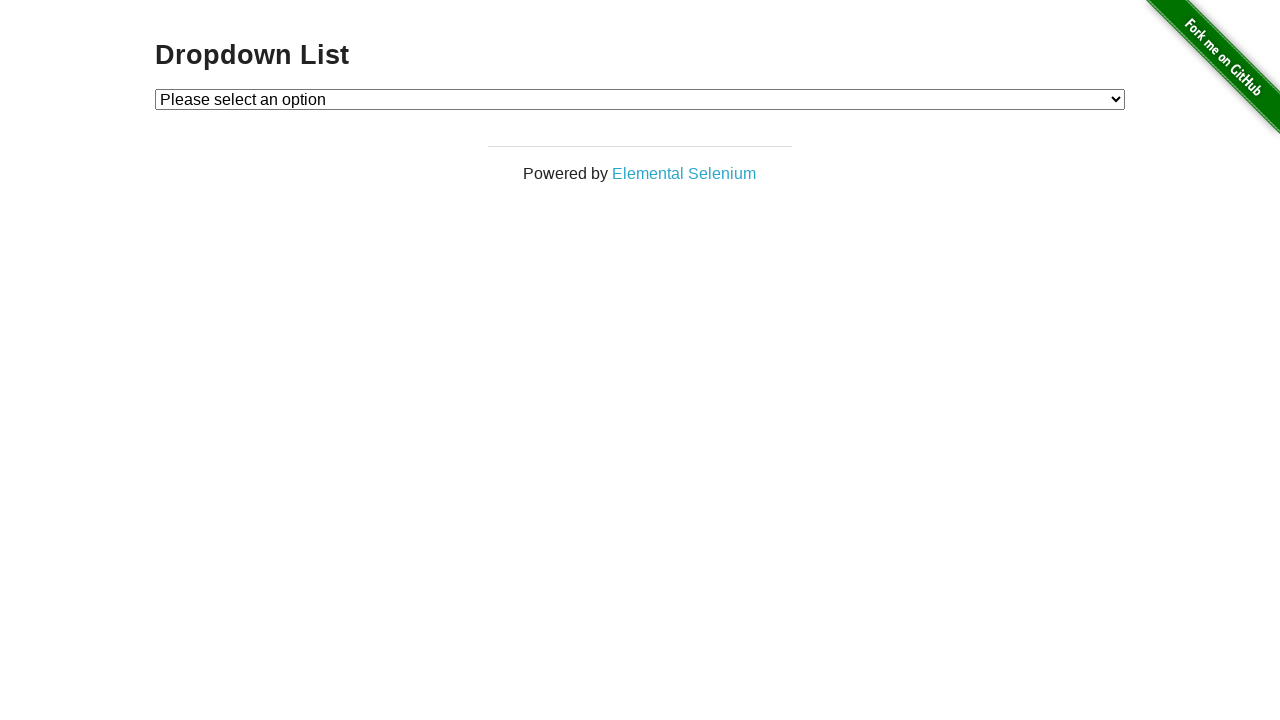

Selected option 1 from the dropdown menu on #dropdown
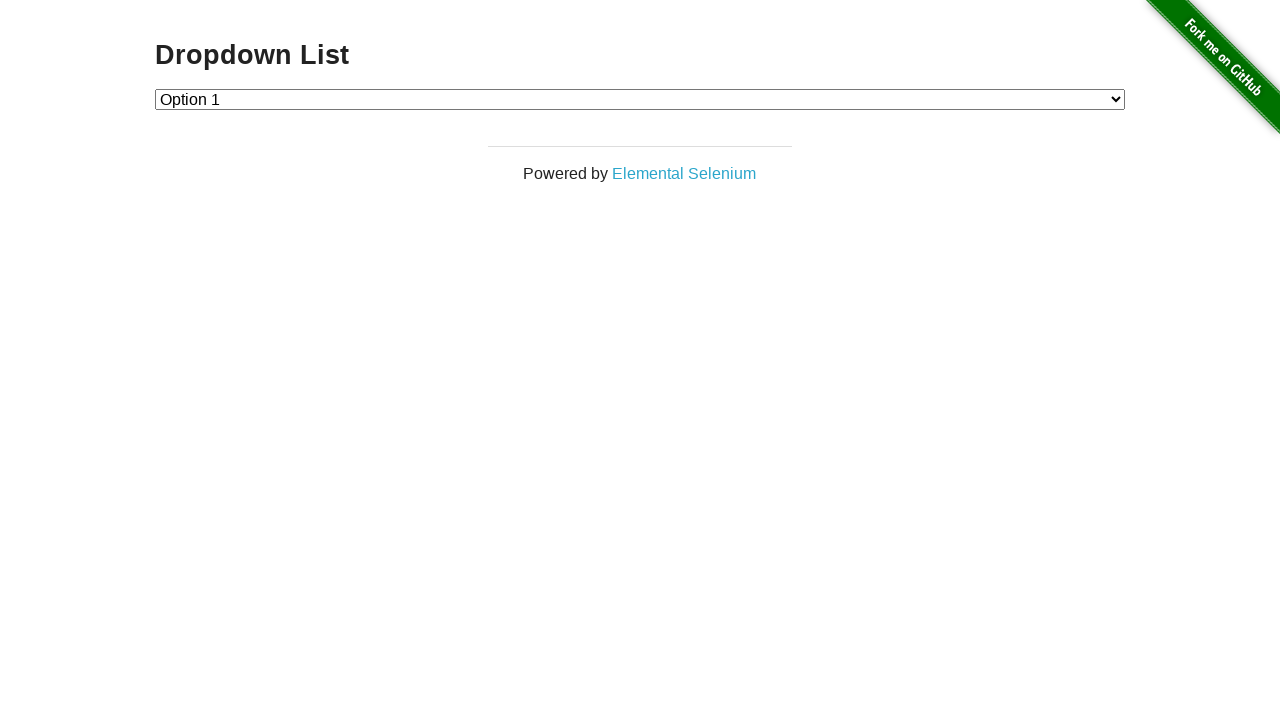

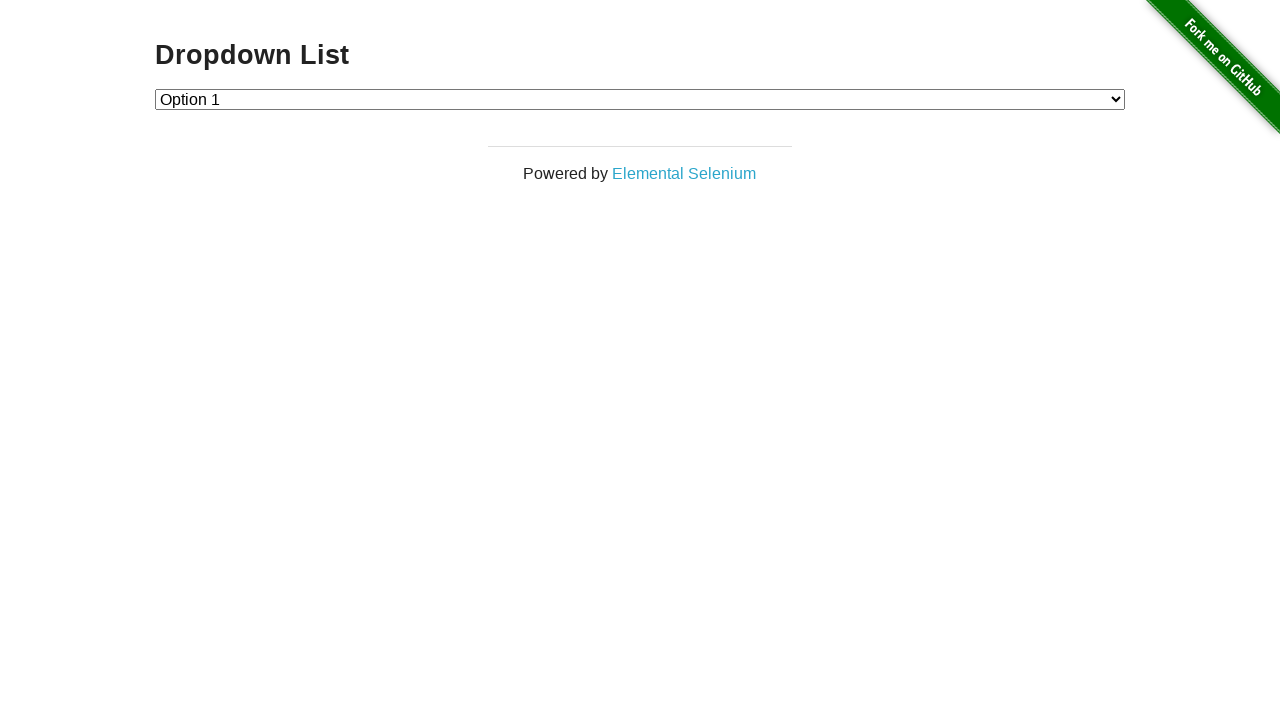